Generates Lorem Ipsum text by navigating to lipsum.com, selecting byte mode, entering character count, and generating text

Starting URL: http://www.lipsum.com/

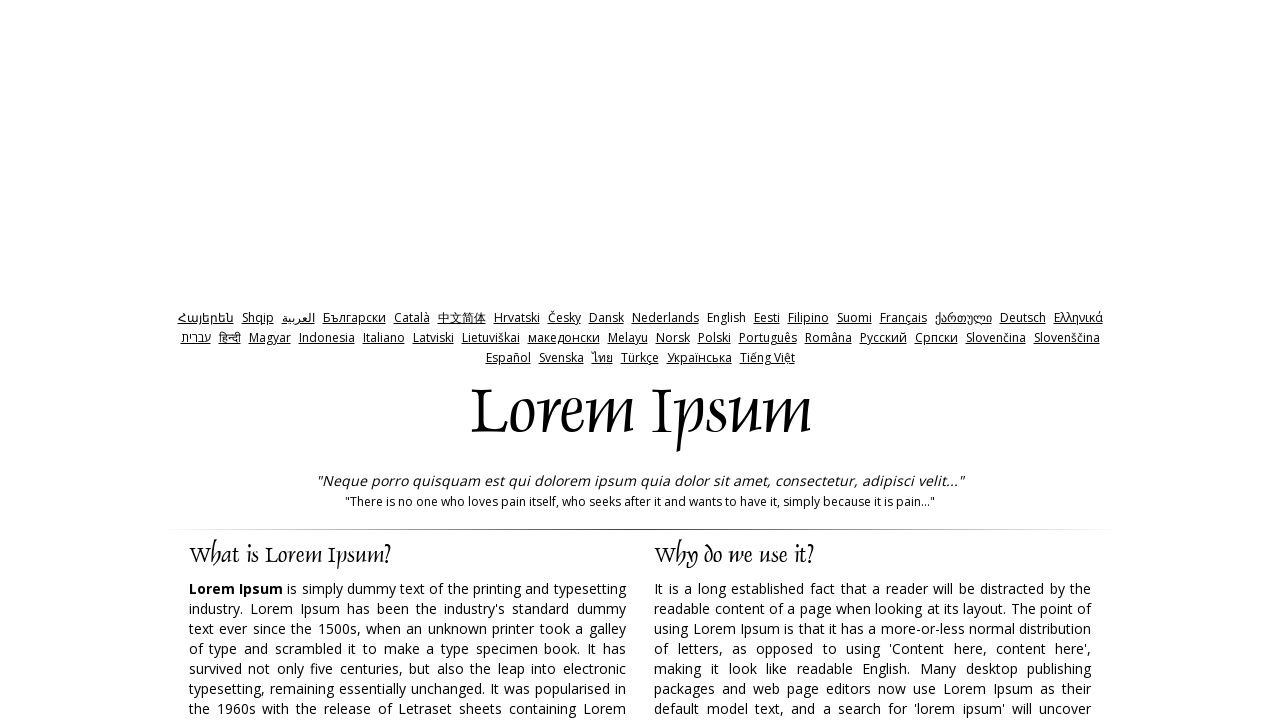

Clicked bytes radio button to select byte mode at (735, 360) on #bytes
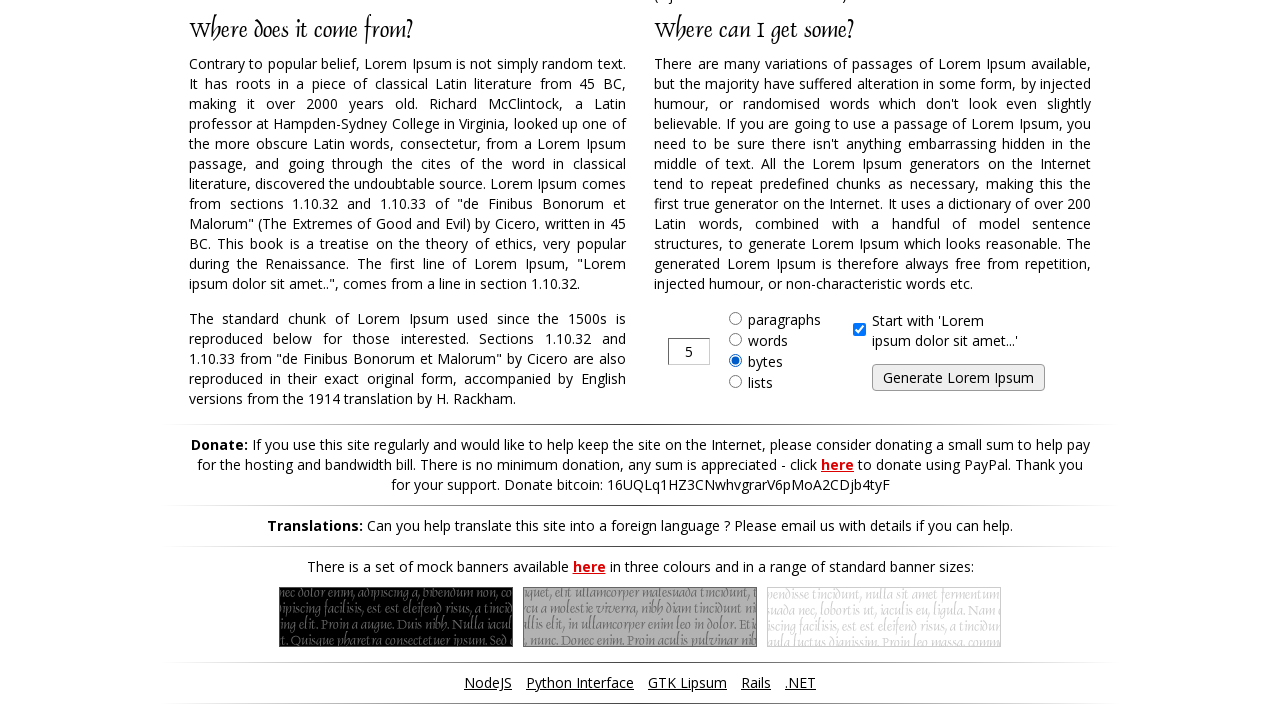

Clicked amount field at (689, 351) on #amount
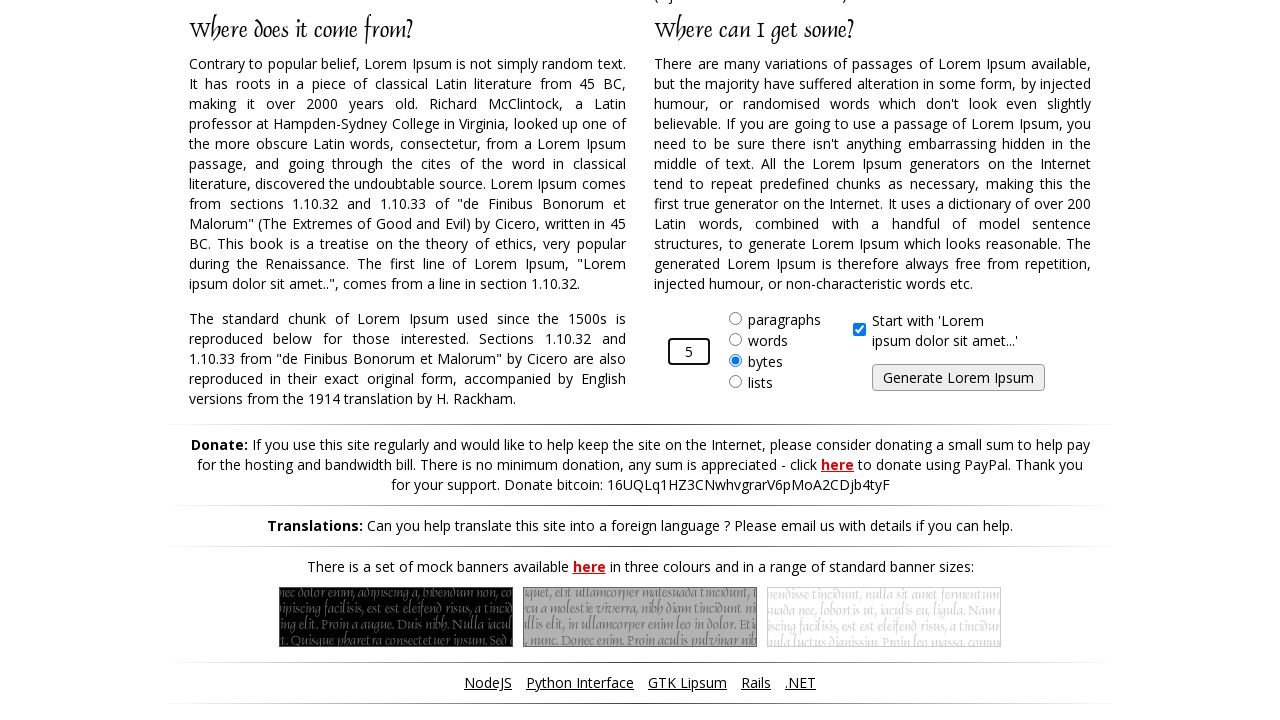

Entered 500 as character count on #amount
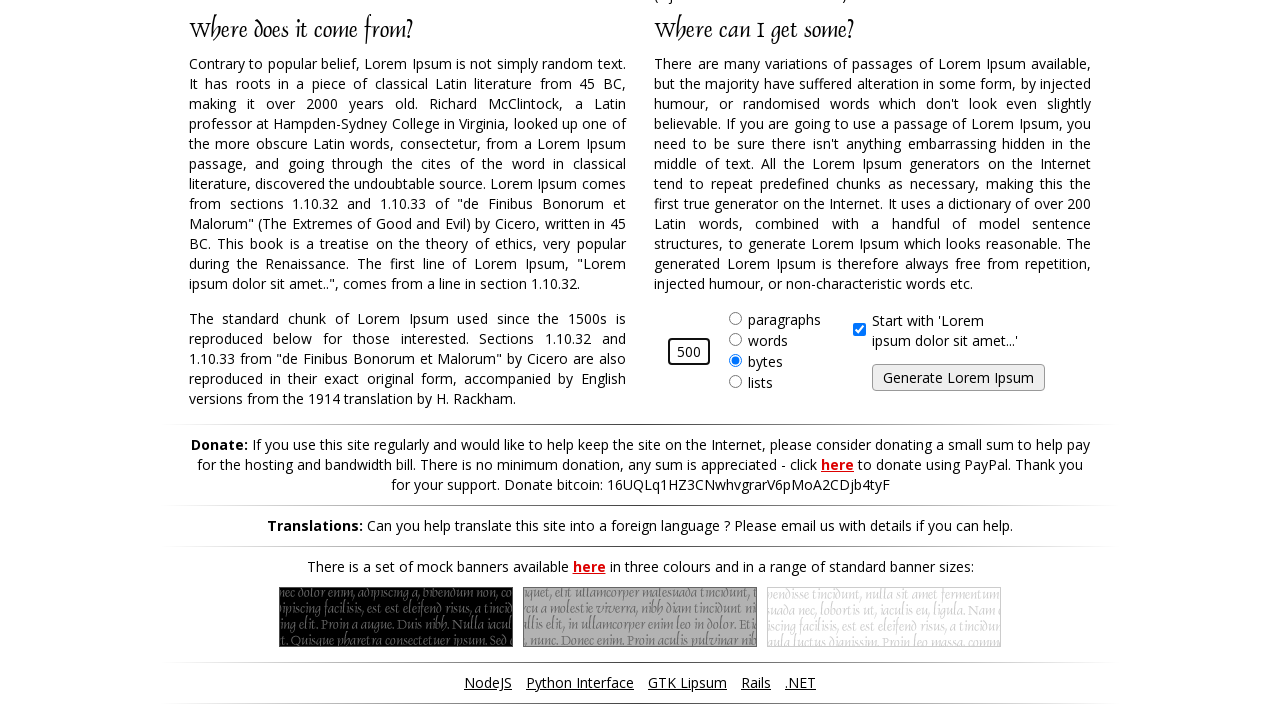

Clicked start checkbox at (859, 330) on #start
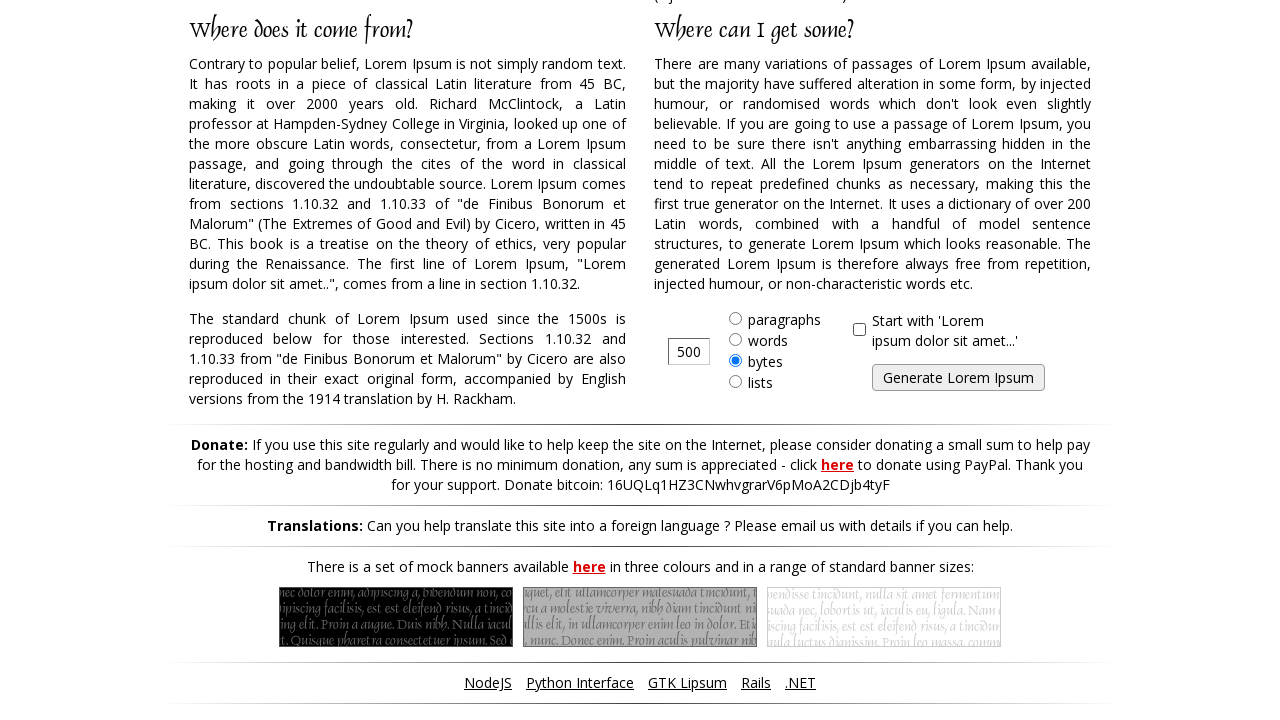

Clicked generate button to generate Lorem Ipsum text at (958, 378) on #generate
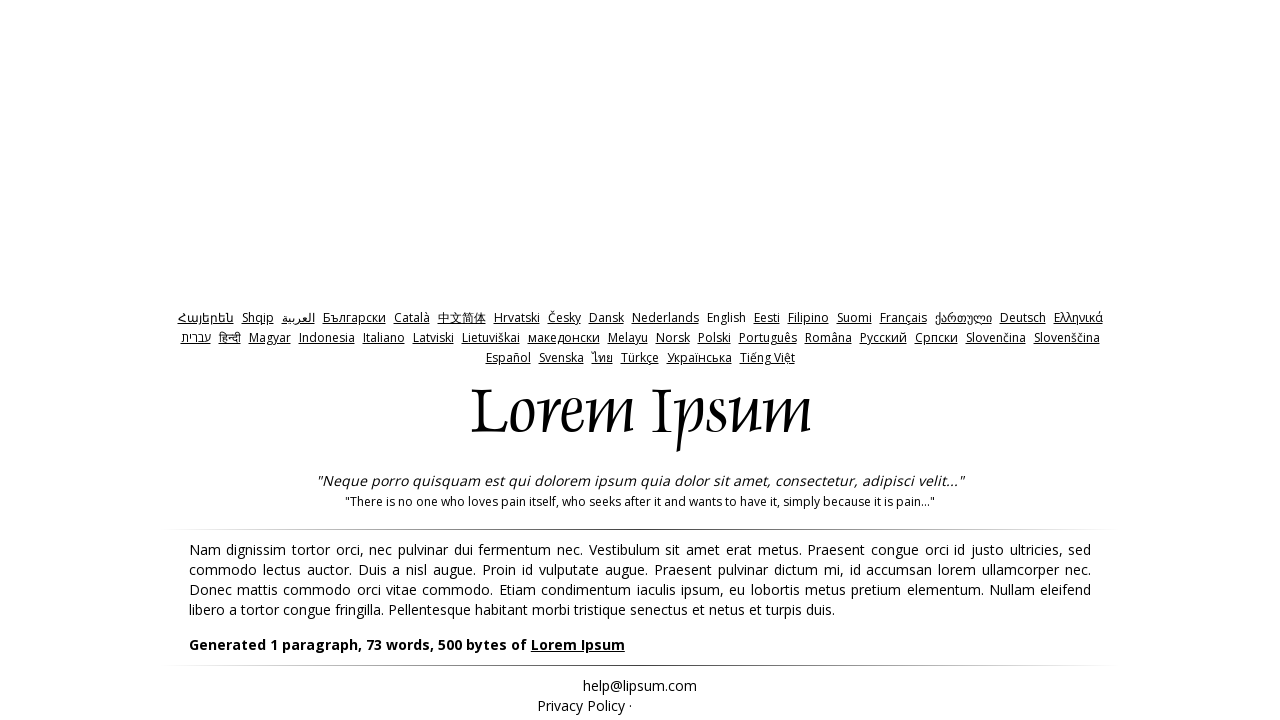

Generated text appeared in lipsum element
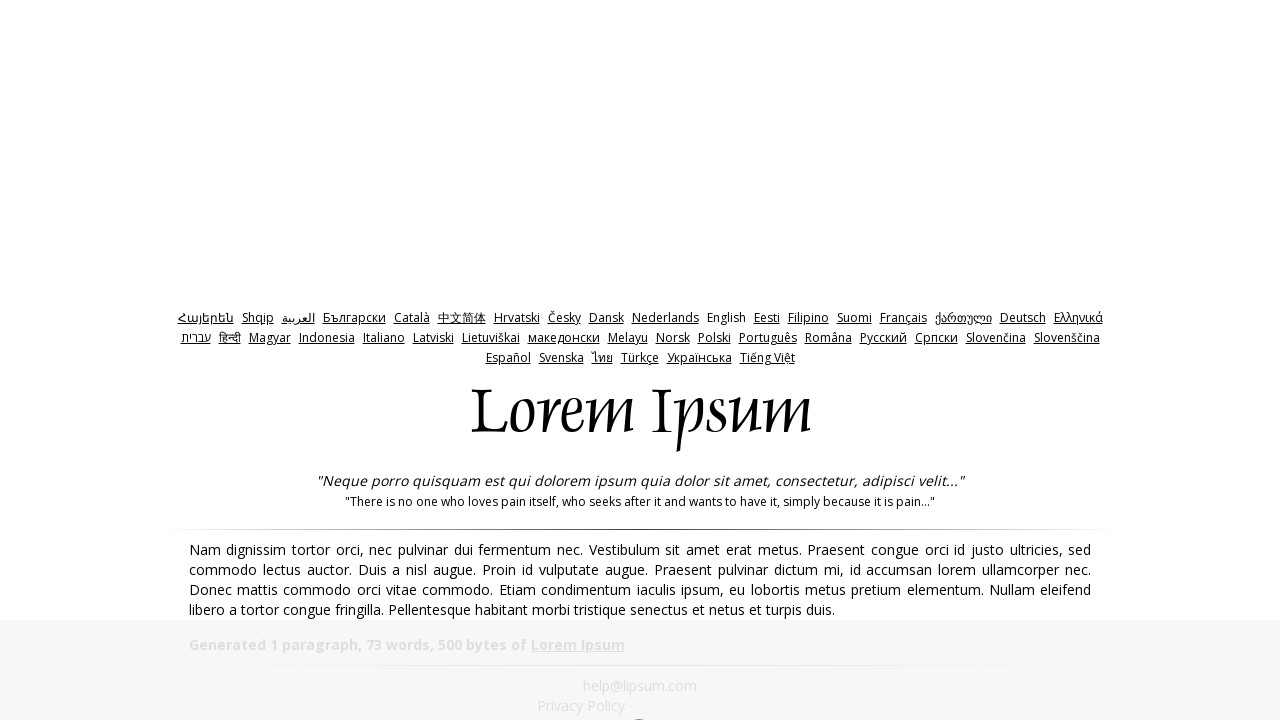

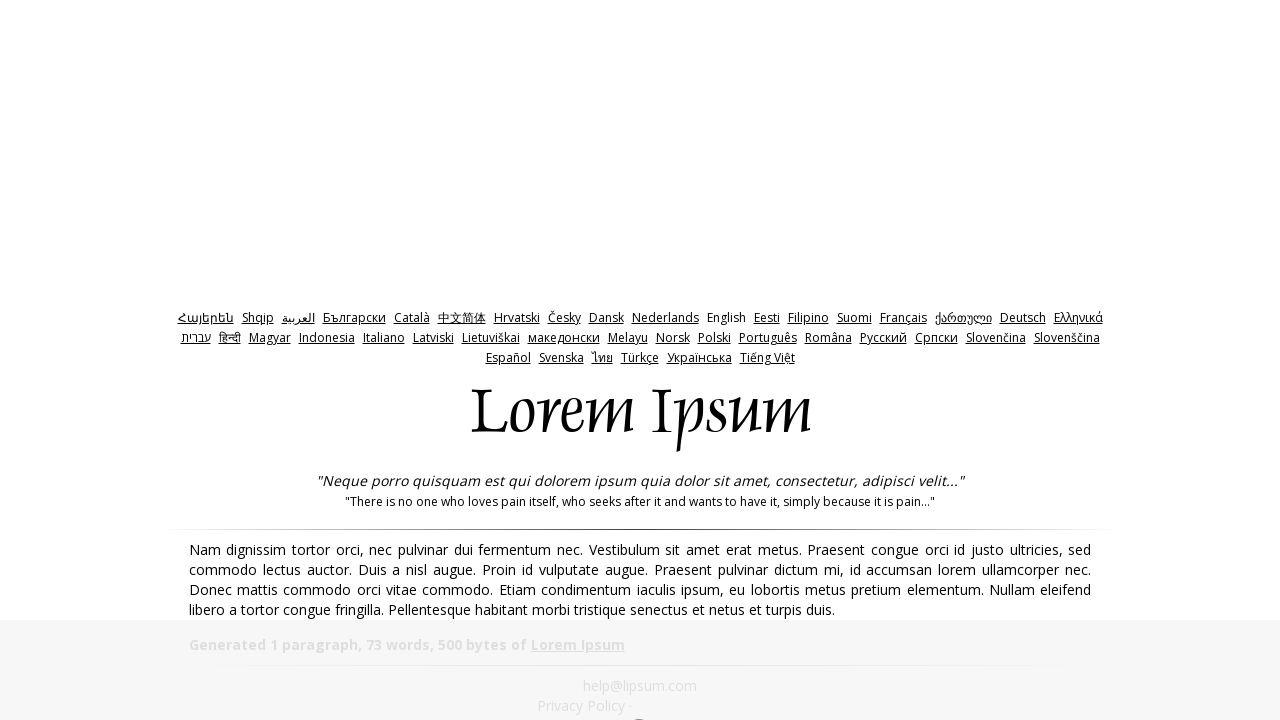